Tests a text box form by filling in full name, email, and permanent address fields, then submitting the form

Starting URL: https://demoqa.com/text-box

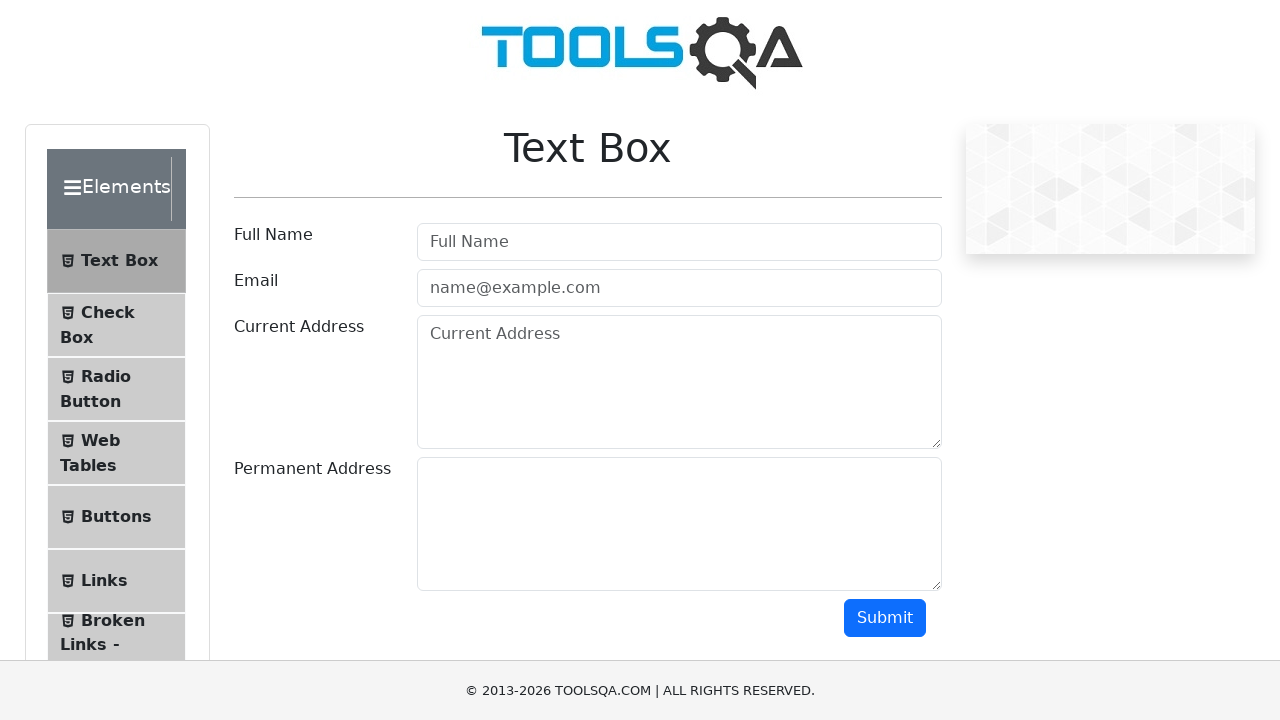

Filled full name field with 'John Smith' on #userName
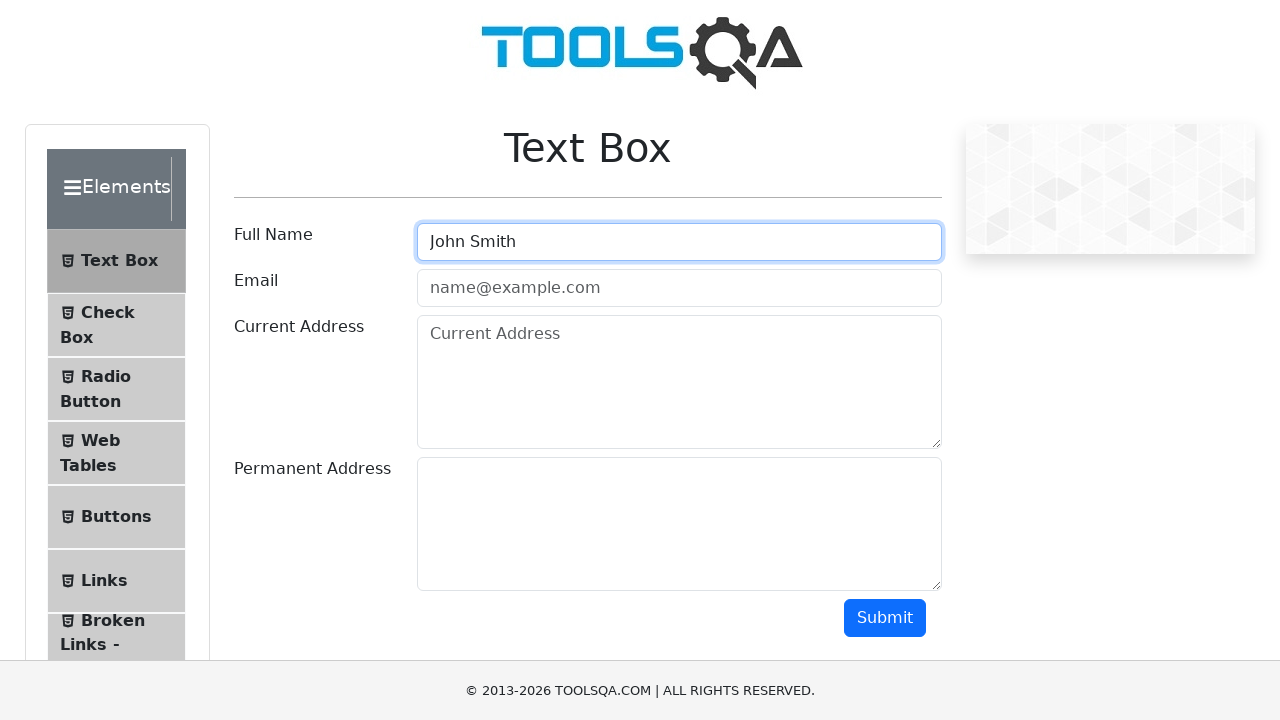

Filled email field with 'johnsmith@example.com' on #userEmail
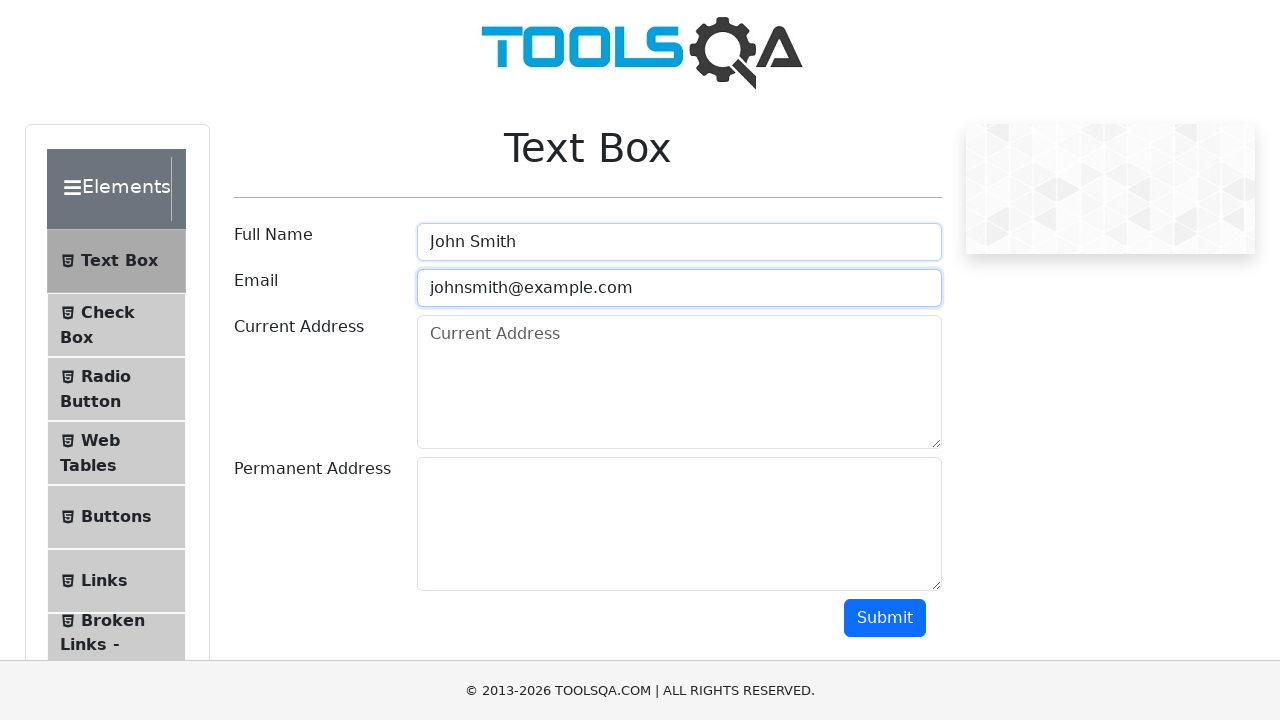

Filled permanent address field with '123 Main Street, Apt 4B, New York, NY 10001' on textarea#permanentAddress
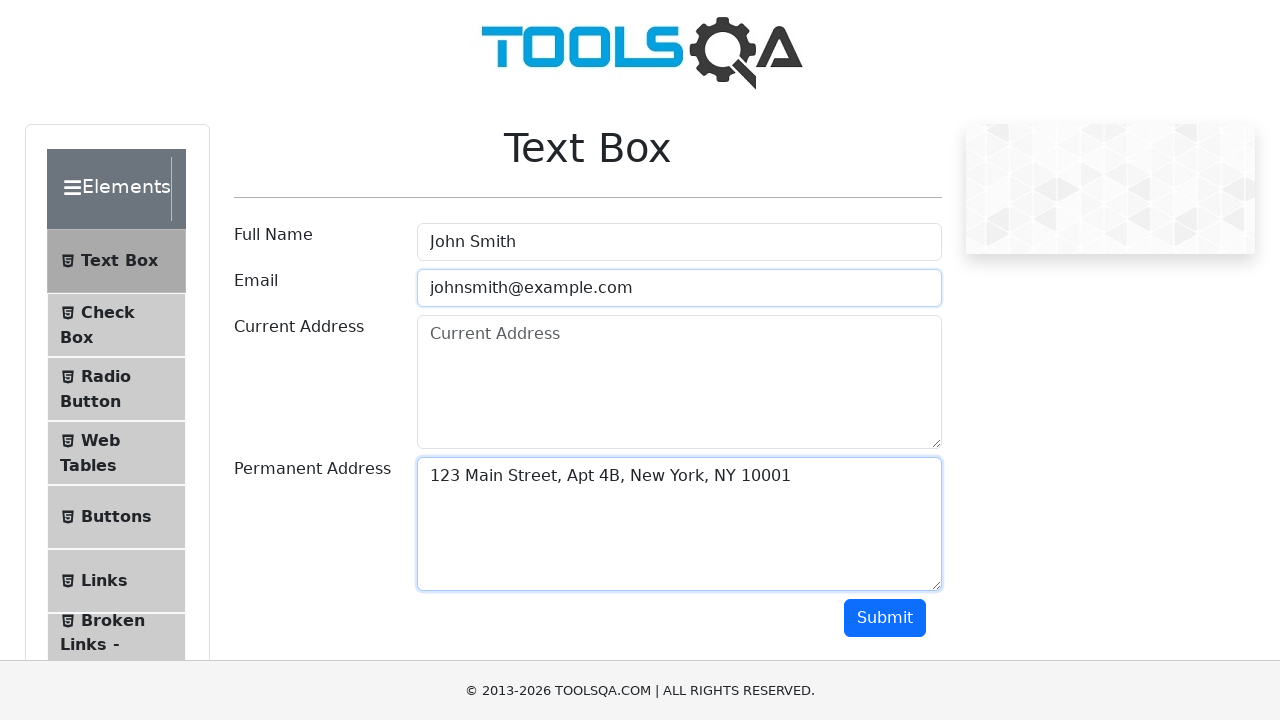

Clicked Submit button to submit the form at (885, 618) on button:has-text('Submit')
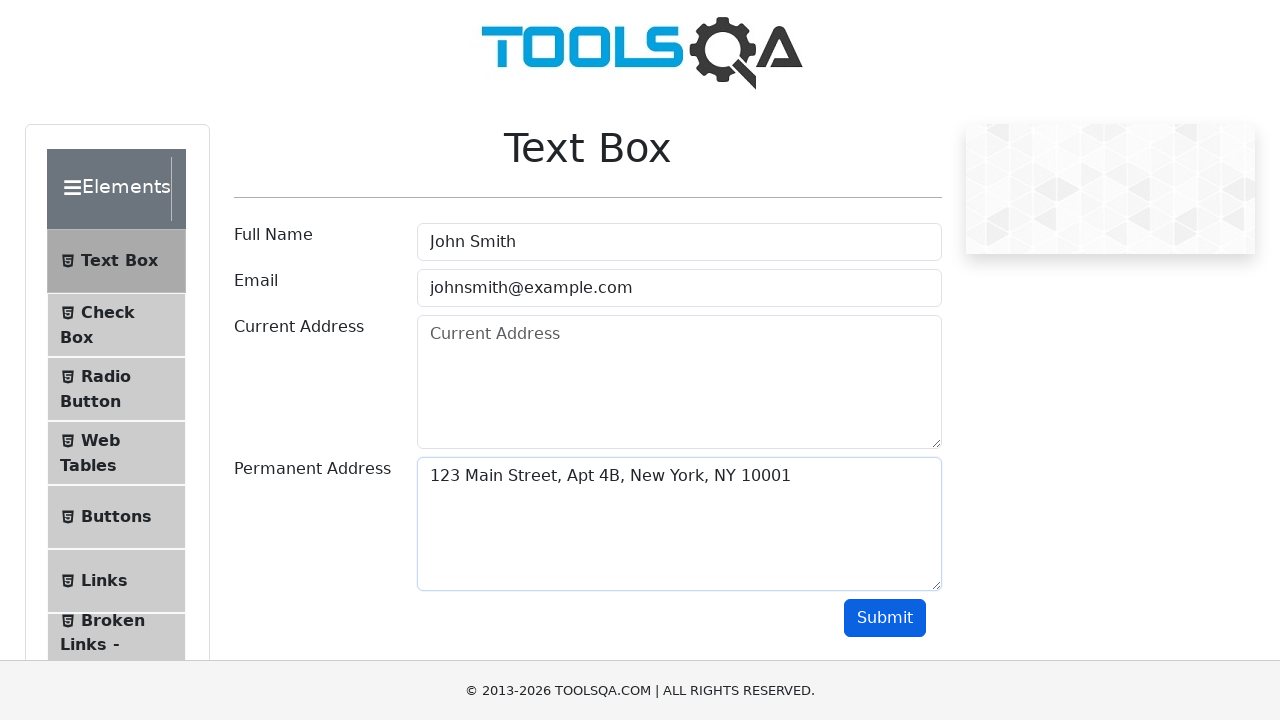

Form submission result appeared on the page
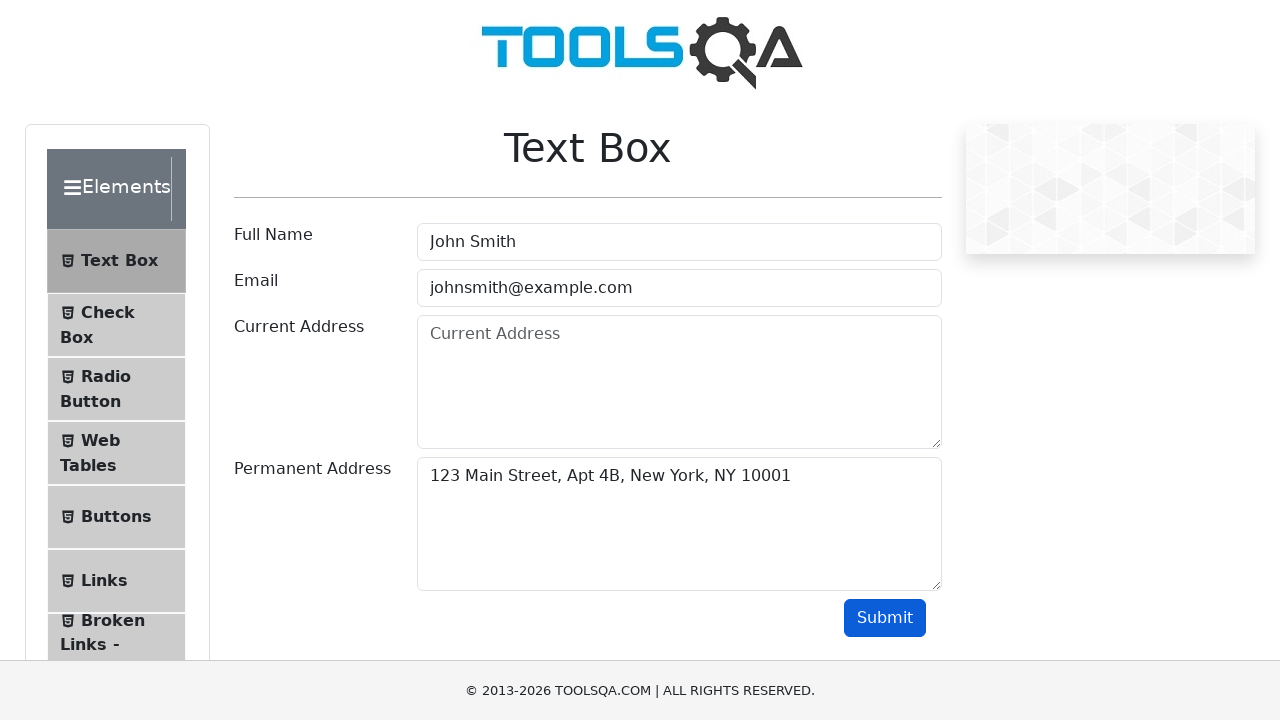

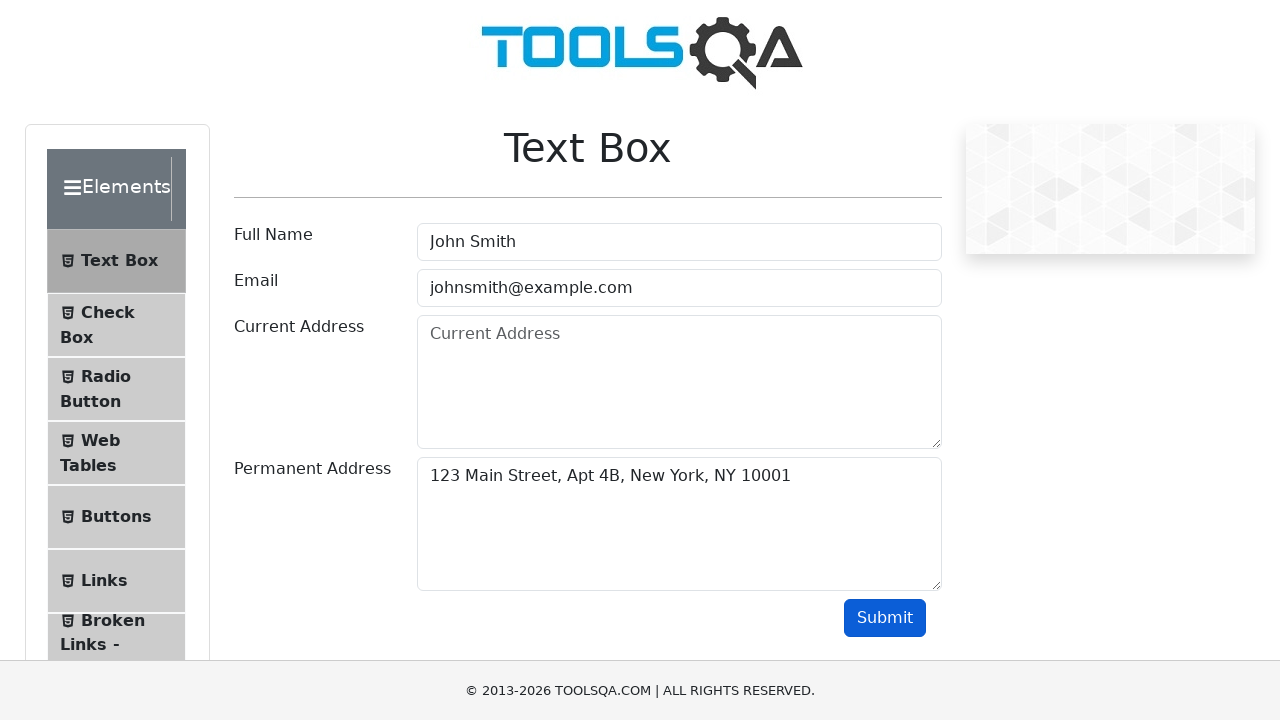